Tests clicking on a login button using mouse movement actions to handle elements that move or dodge cursor

Starting URL: https://untestable.site/the_dodgeball

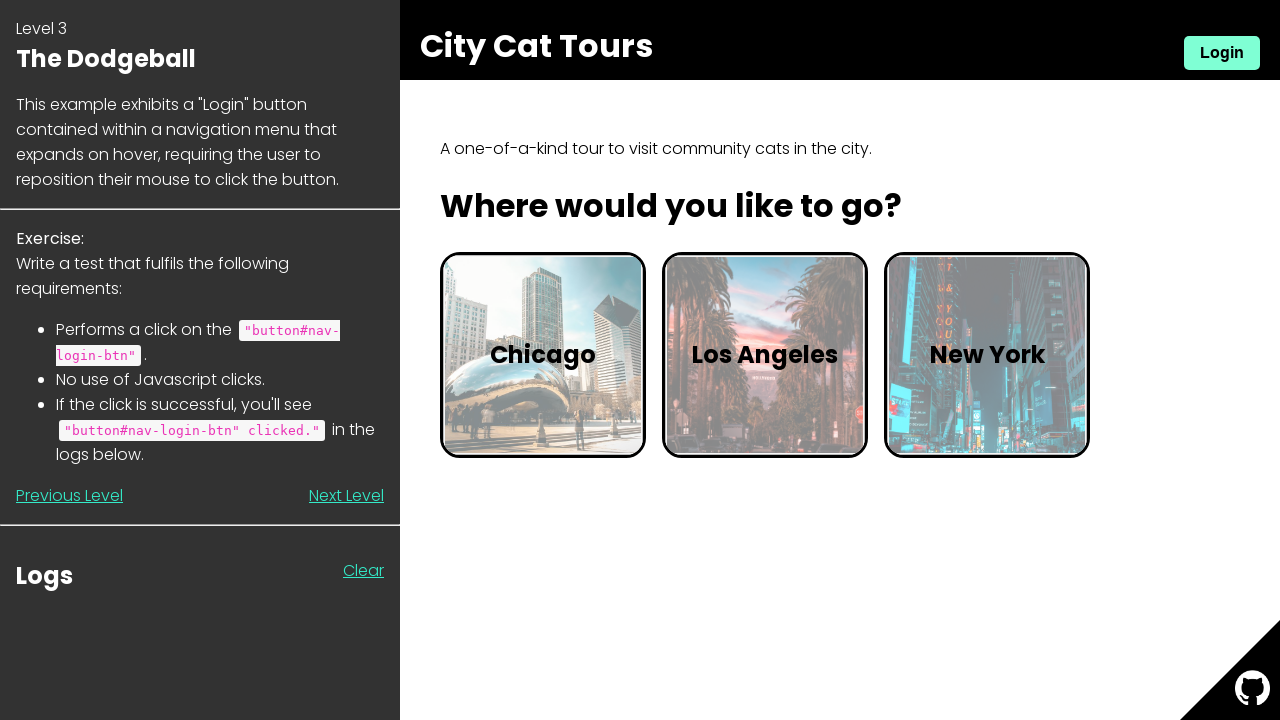

Login button became visible
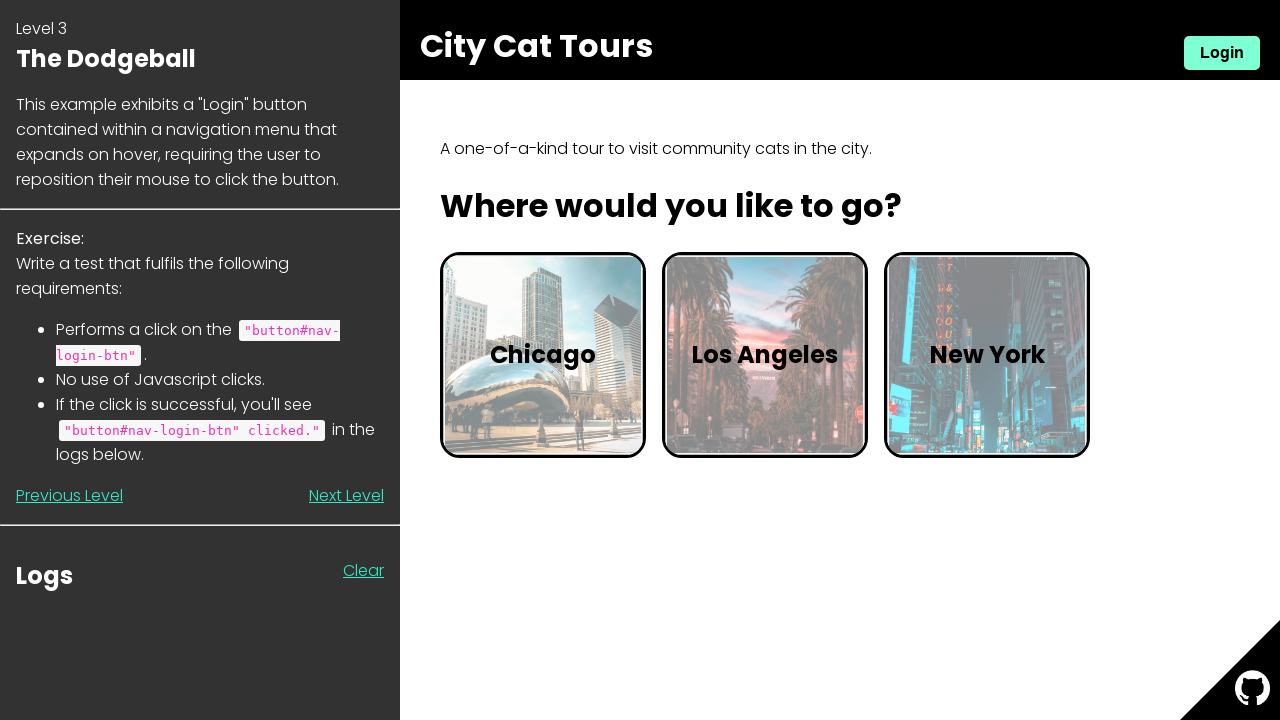

Located login button element
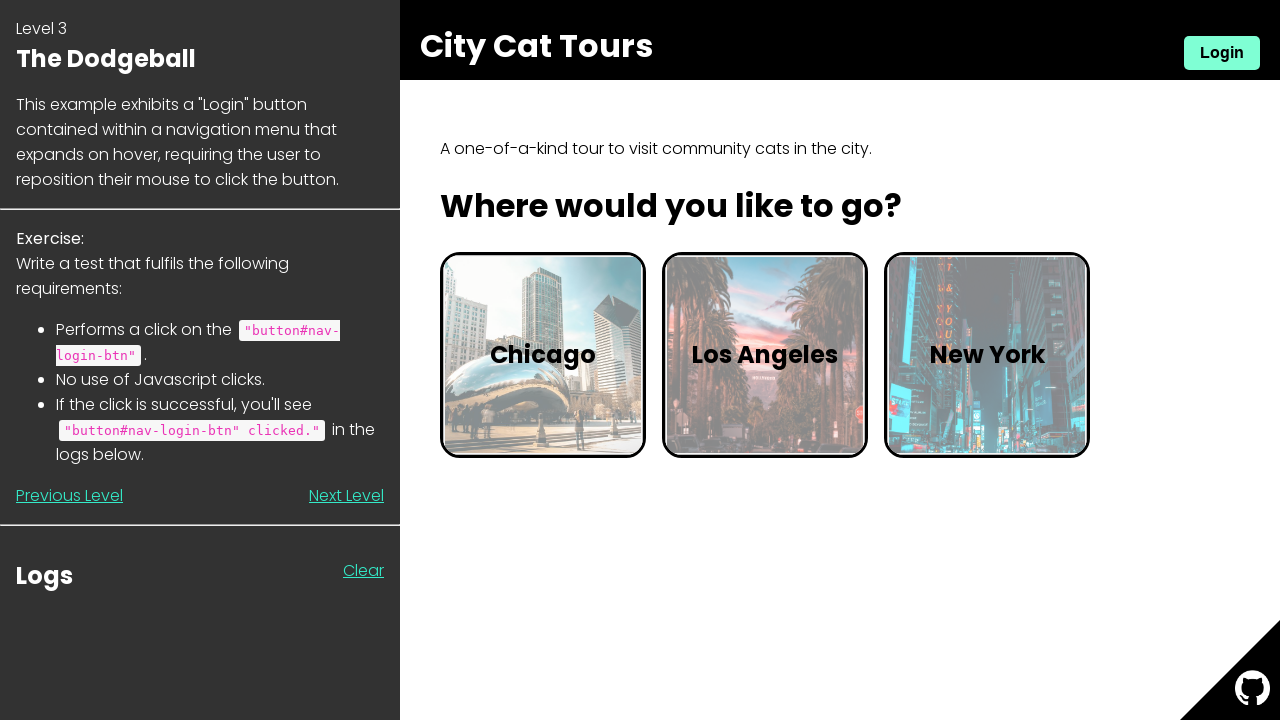

Got login button bounding box
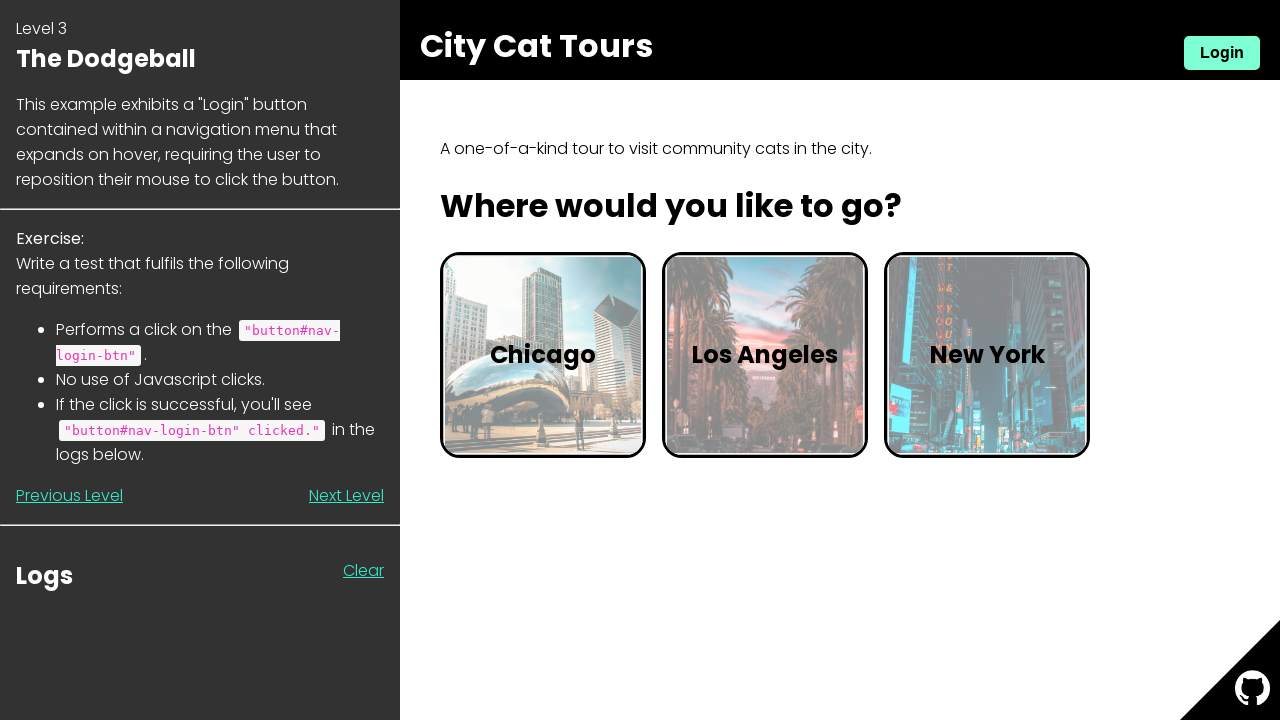

Moved mouse to center of login button at (1222, 53)
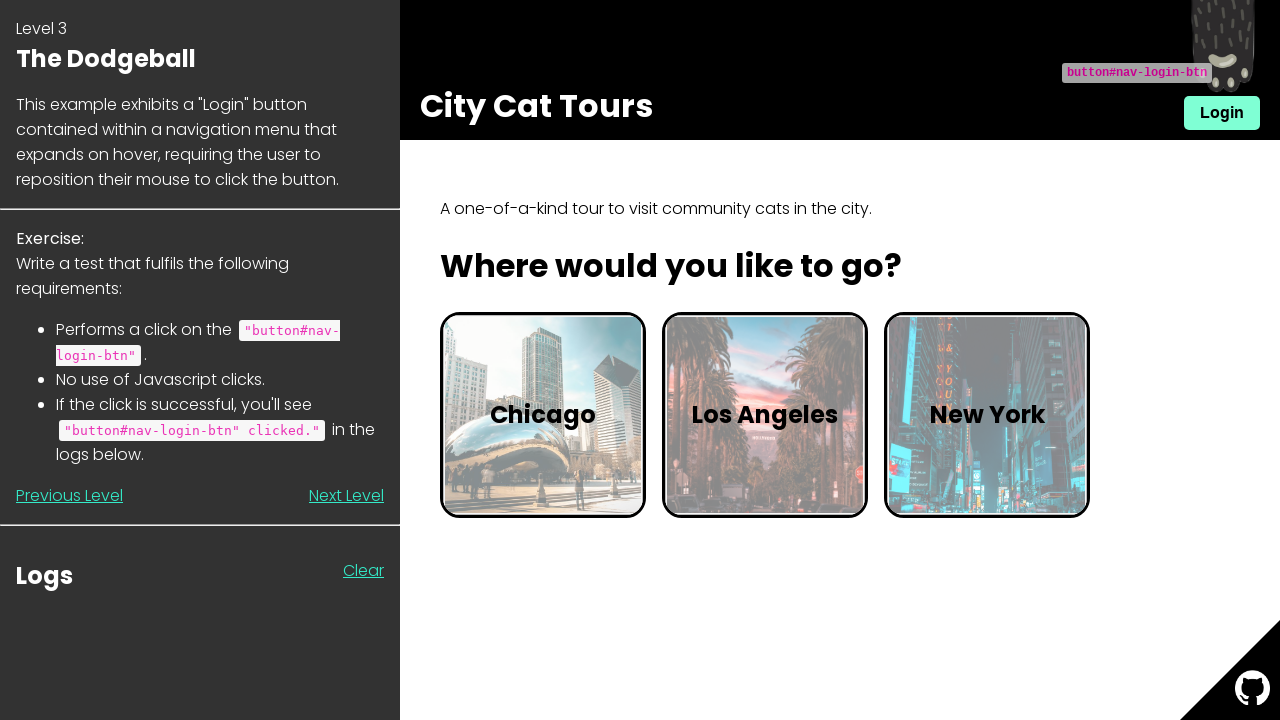

Waited for animations to complete
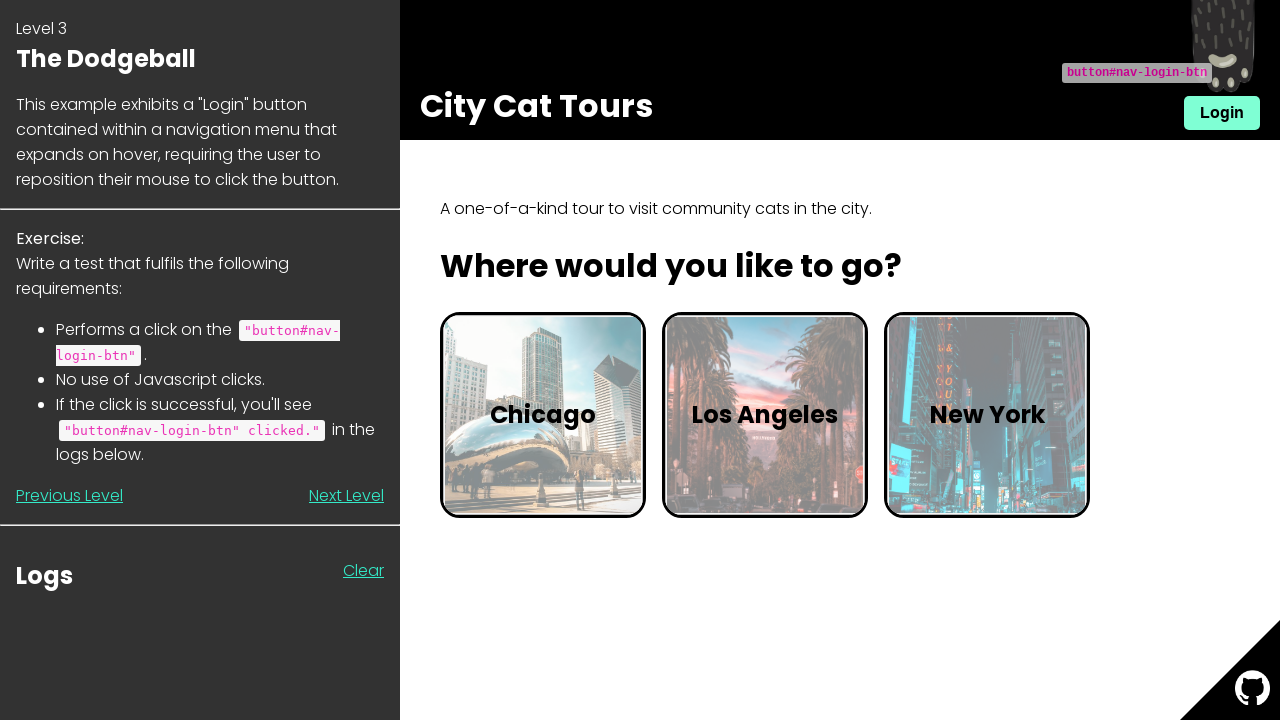

Got updated login button bounding box after animations
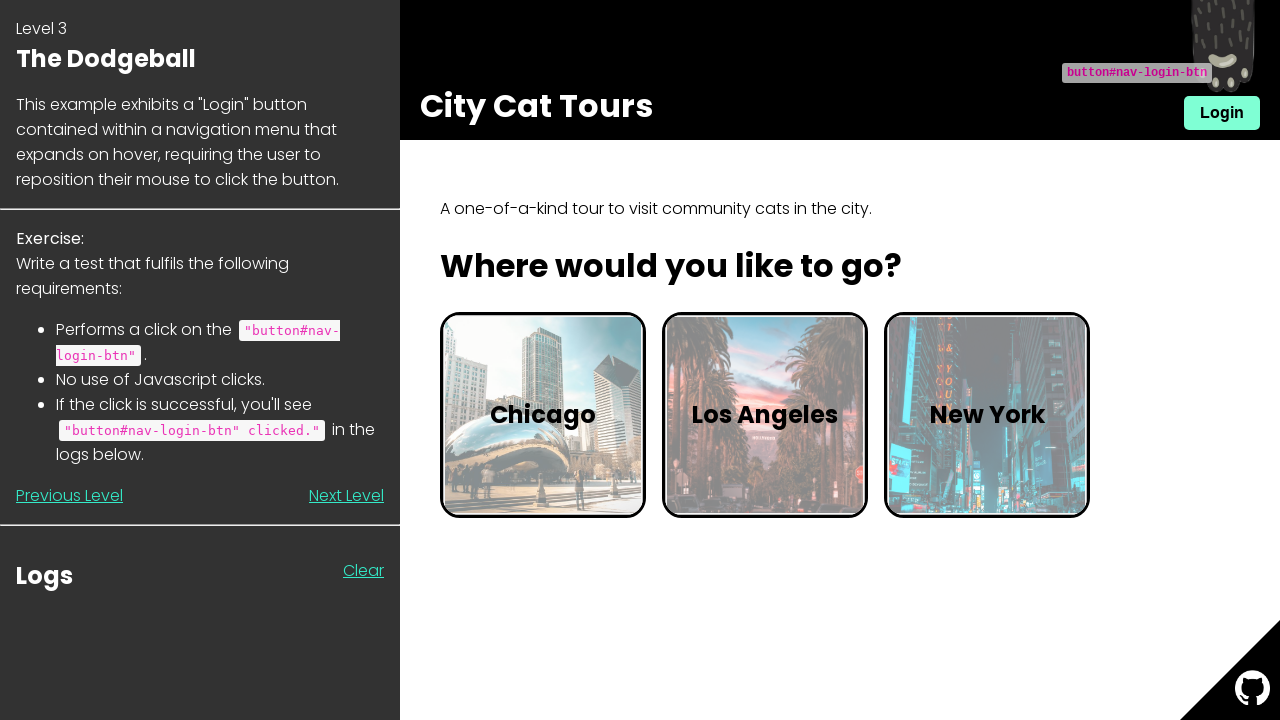

Moved mouse to updated center position of login button at (1222, 113)
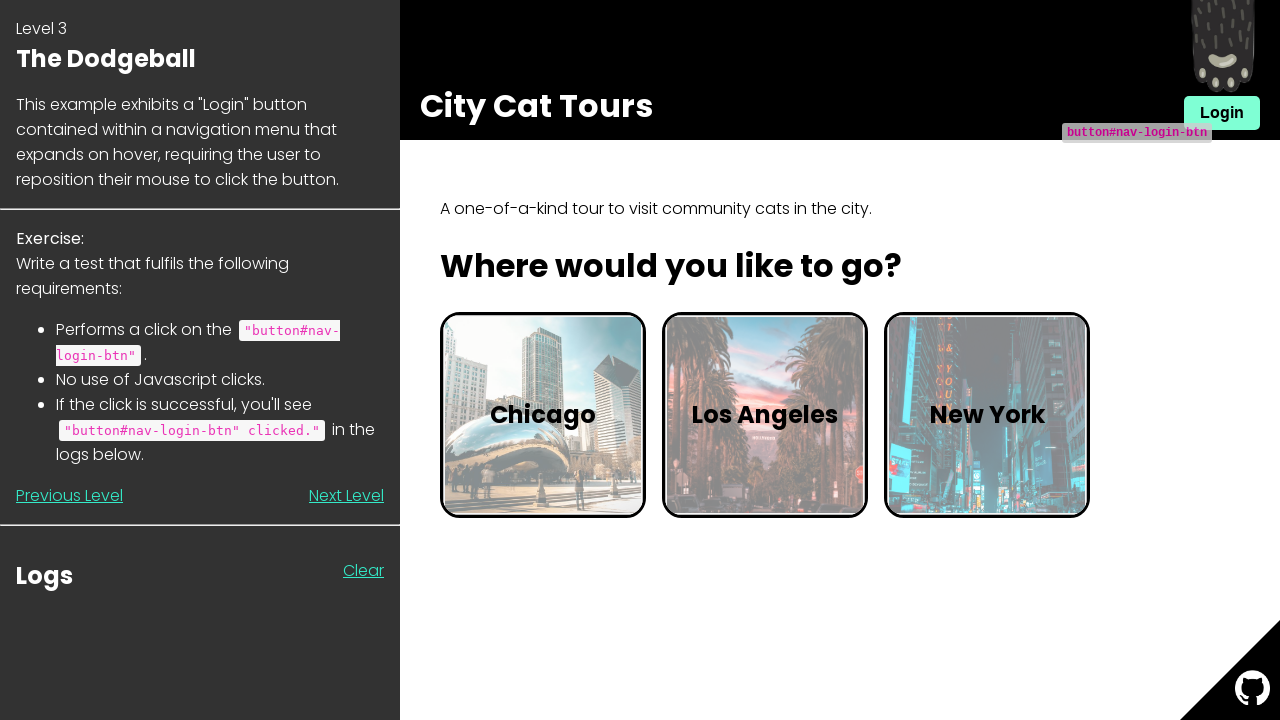

Clicked login button using mouse actions to handle dodging behavior at (1222, 113)
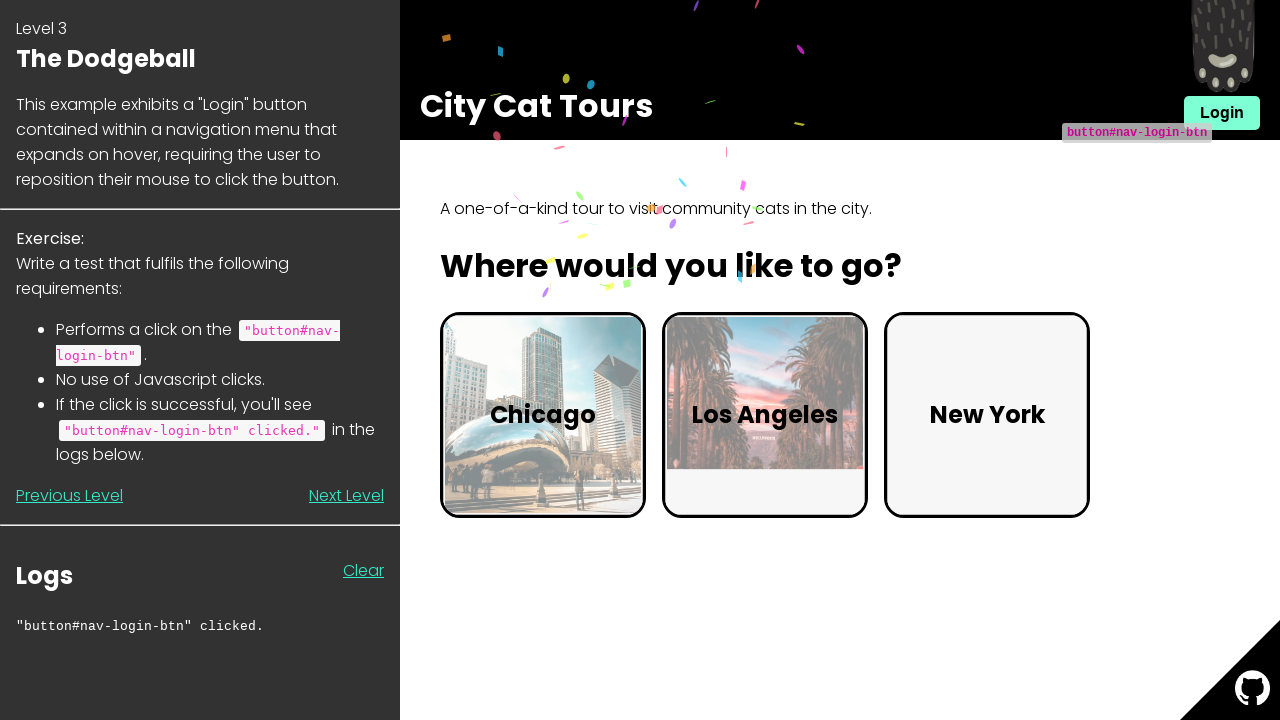

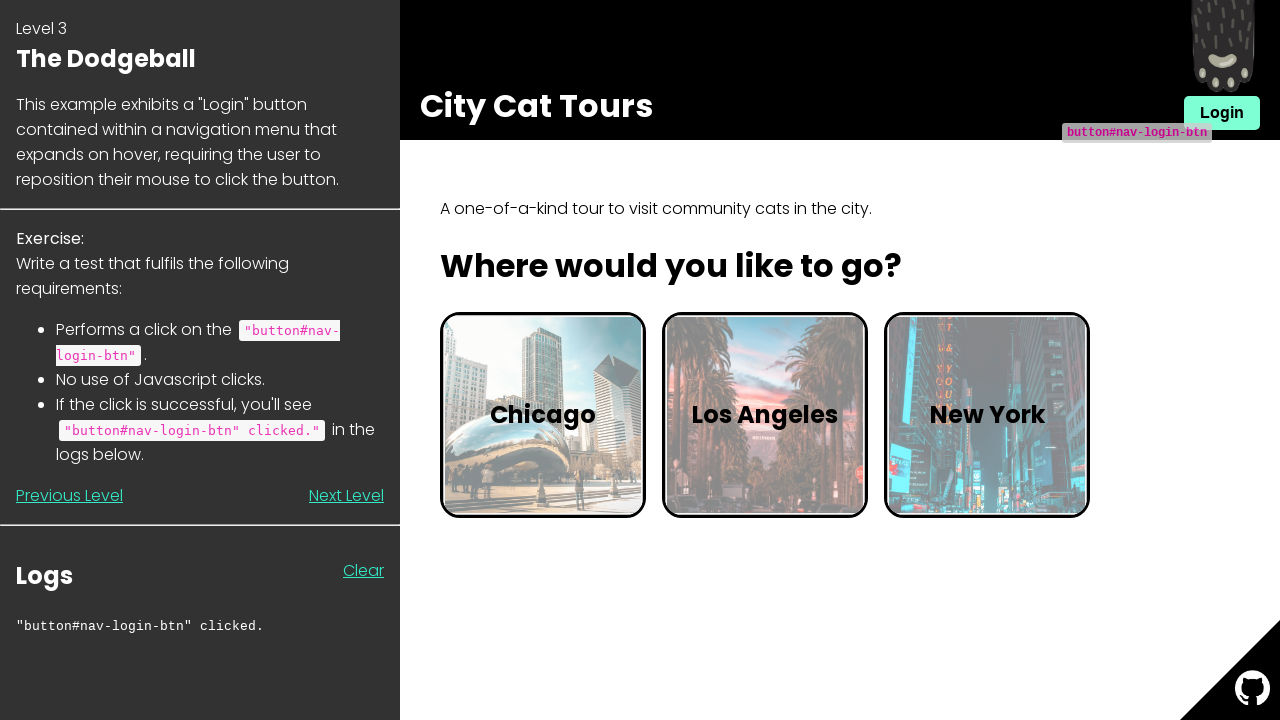